Tests the complete flight booking flow on BlazeDemo - selecting departure and destination cities, choosing a flight, filling in passenger information and payment details, and verifying the confirmation page displays correct information.

Starting URL: https://blazedemo.com/

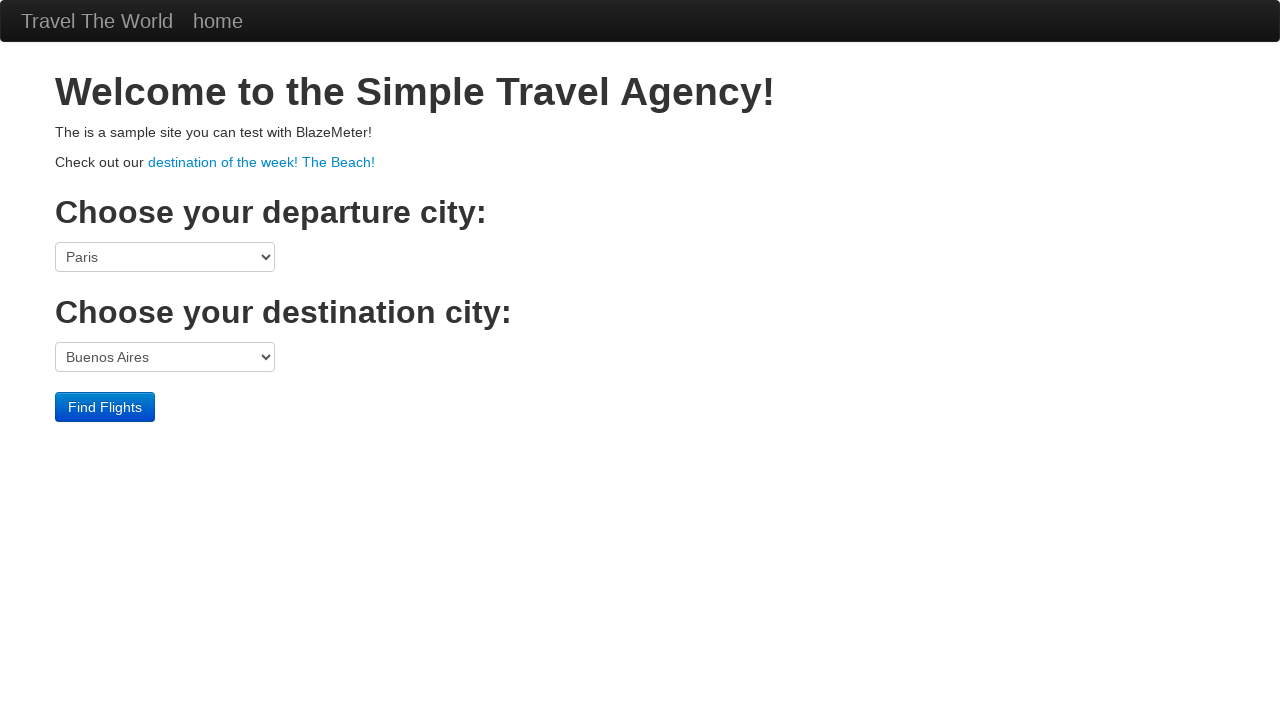

Clicked on departure city dropdown at (165, 257) on select[name='fromPort']
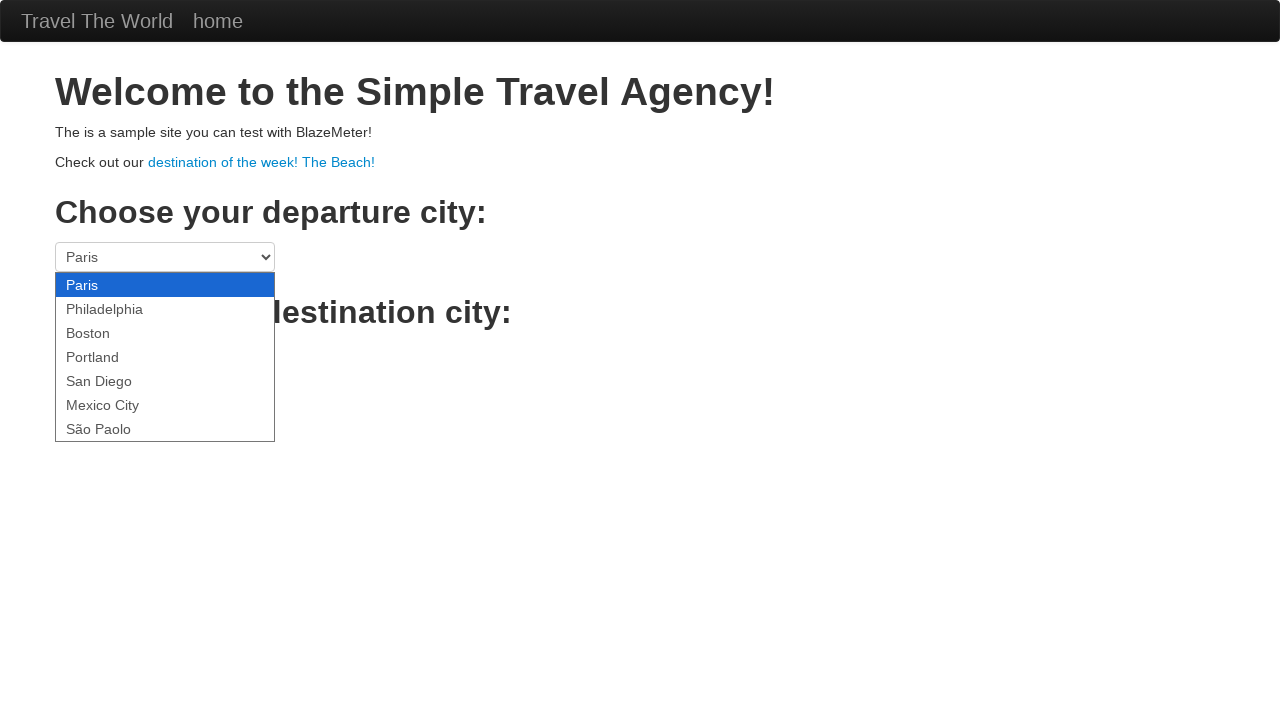

Selected Mexico City as departure city on select[name='fromPort']
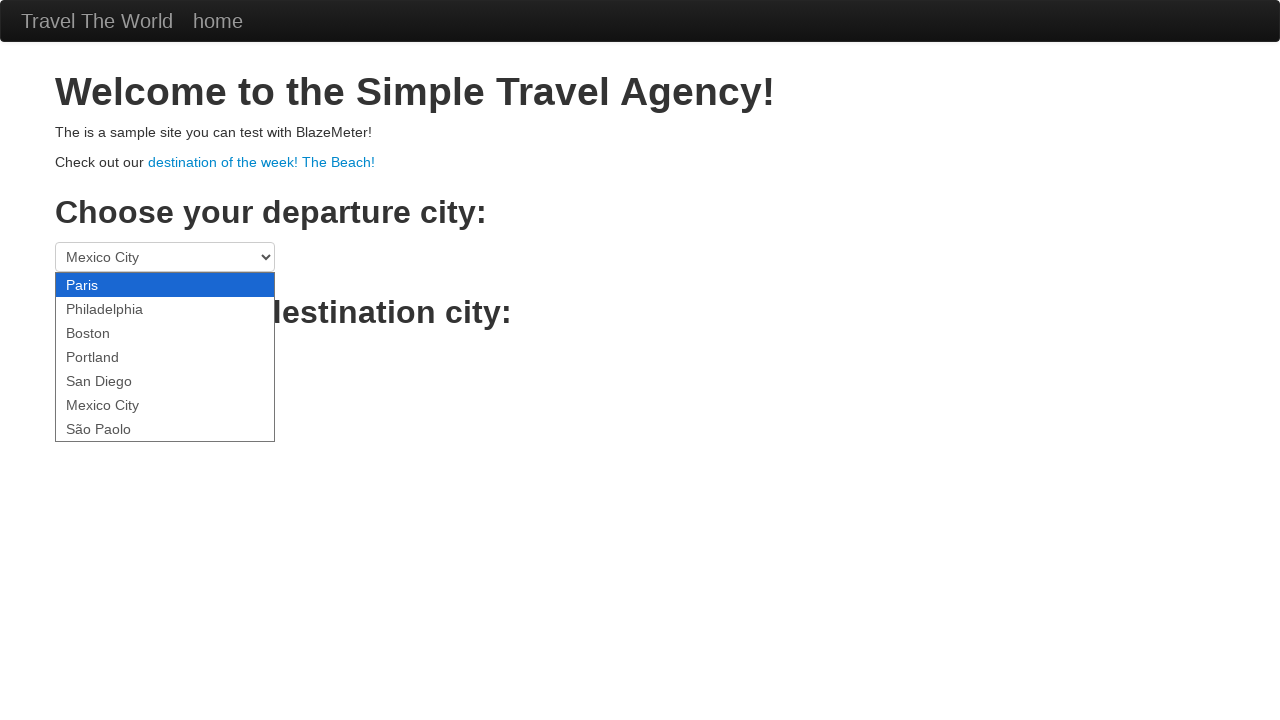

Clicked on destination city dropdown at (165, 357) on select[name='toPort']
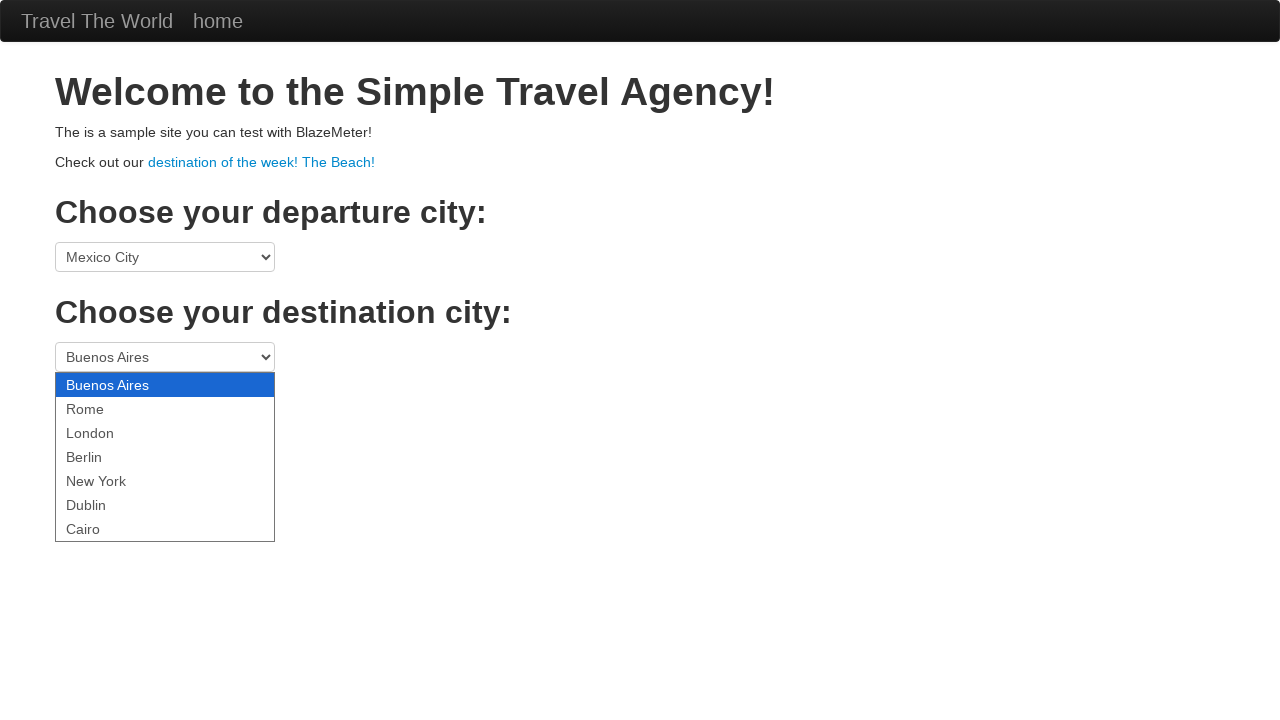

Selected Berlin as destination city on select[name='toPort']
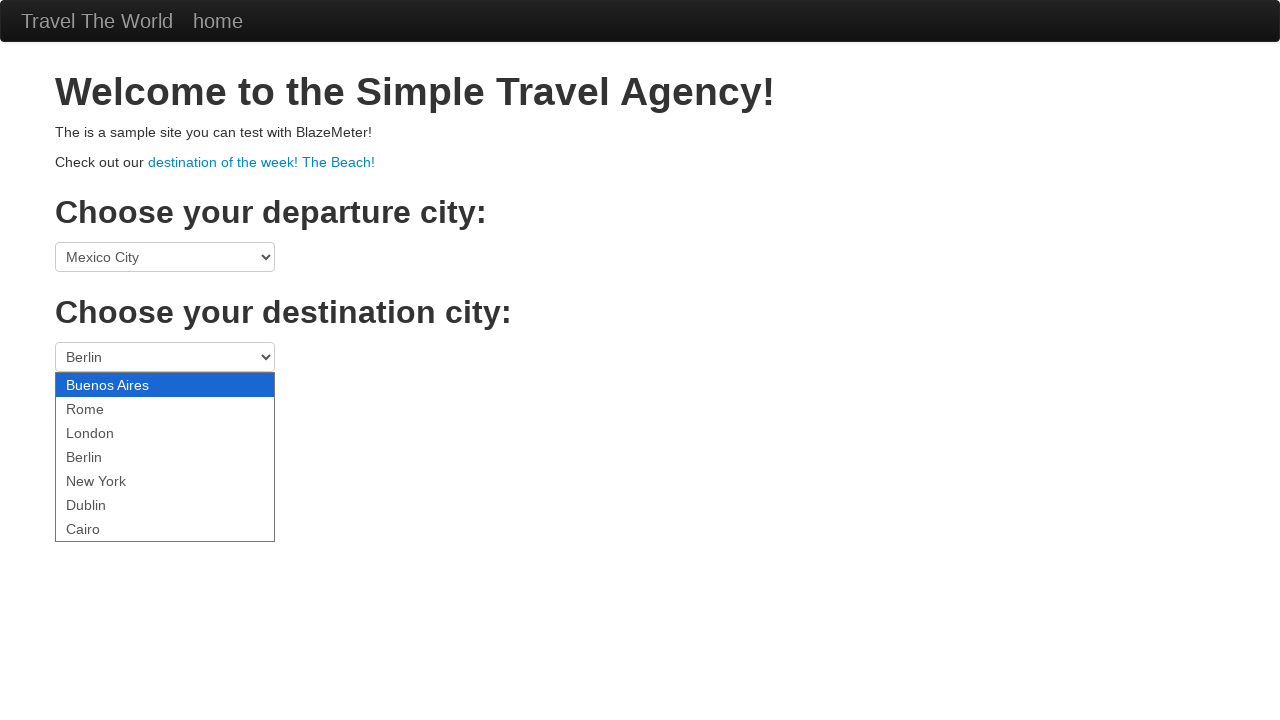

Clicked Find Flights button at (105, 407) on .btn-primary
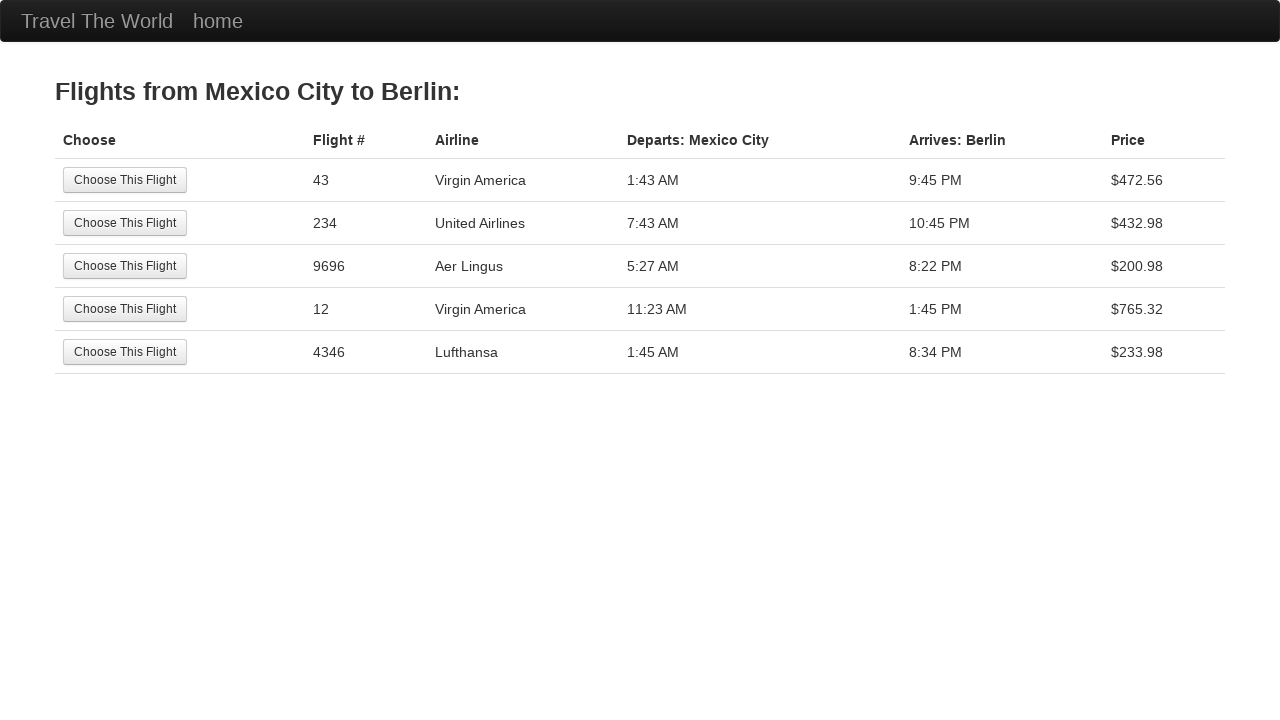

Selected the third flight option at (125, 266) on tr:nth-child(3) .btn
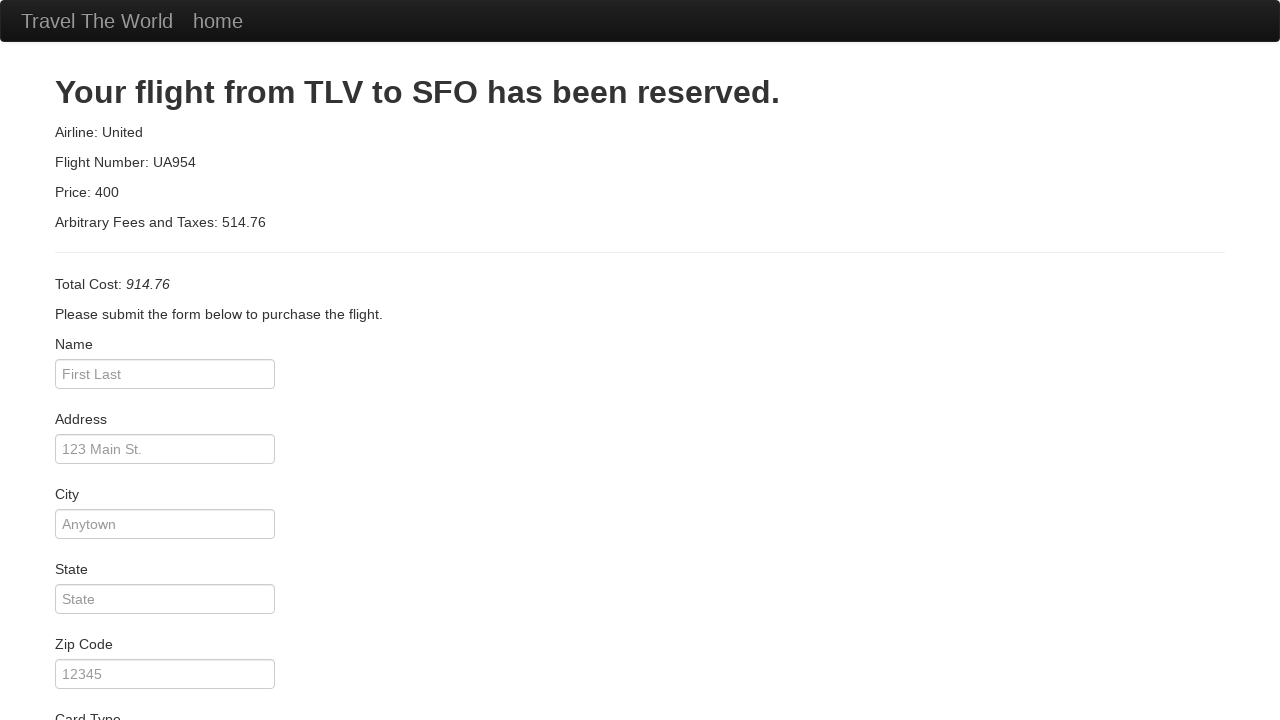

Clicked on passenger name field at (165, 374) on #inputName
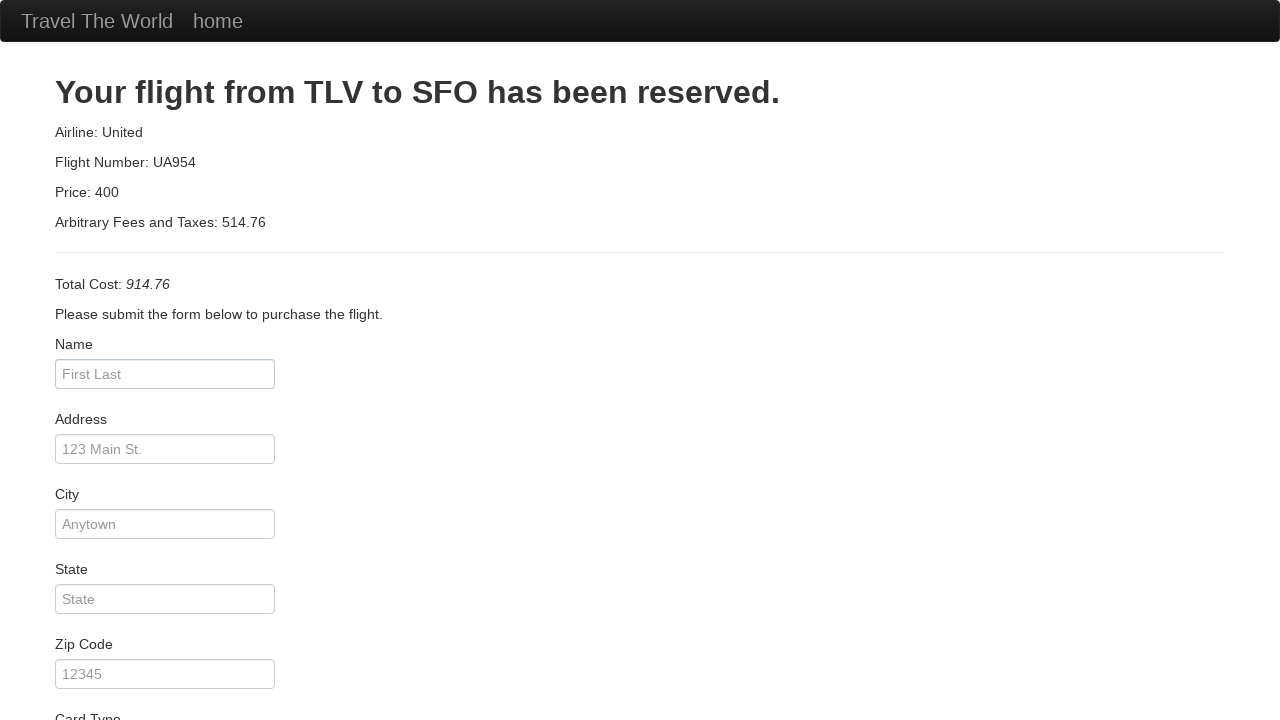

Entered 'John' in passenger name field on #inputName
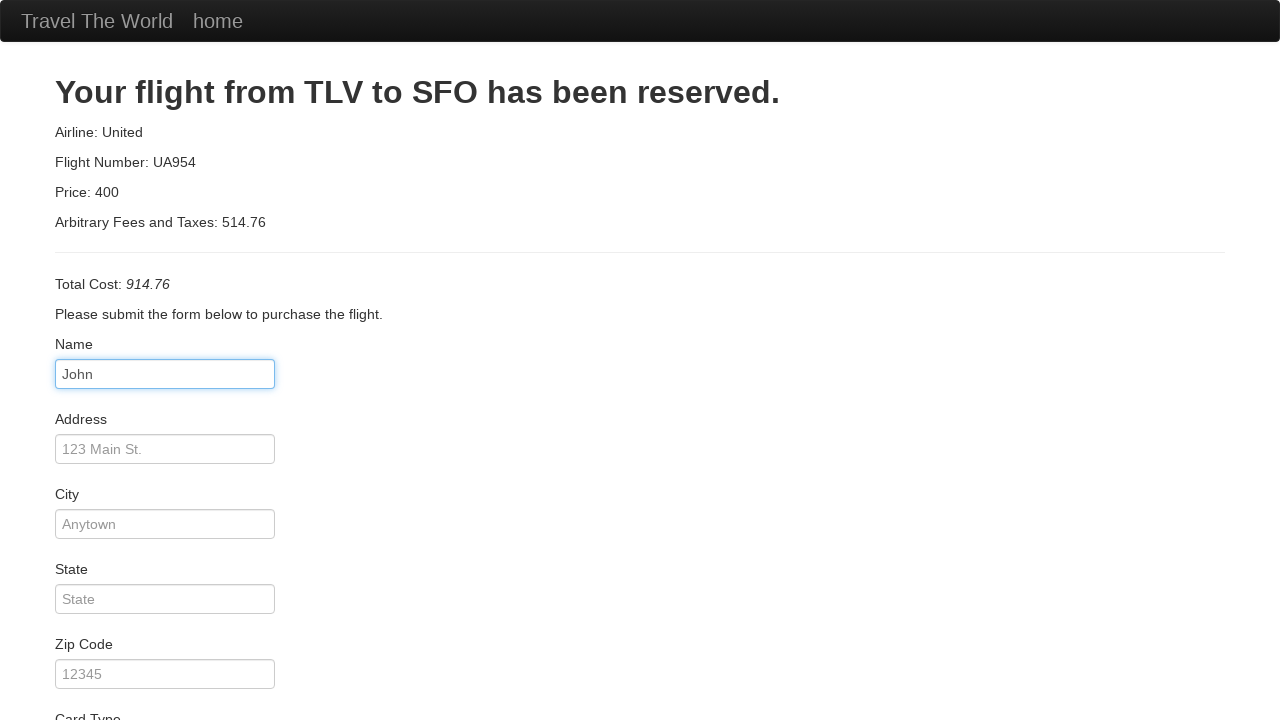

Clicked on address field at (165, 449) on #address
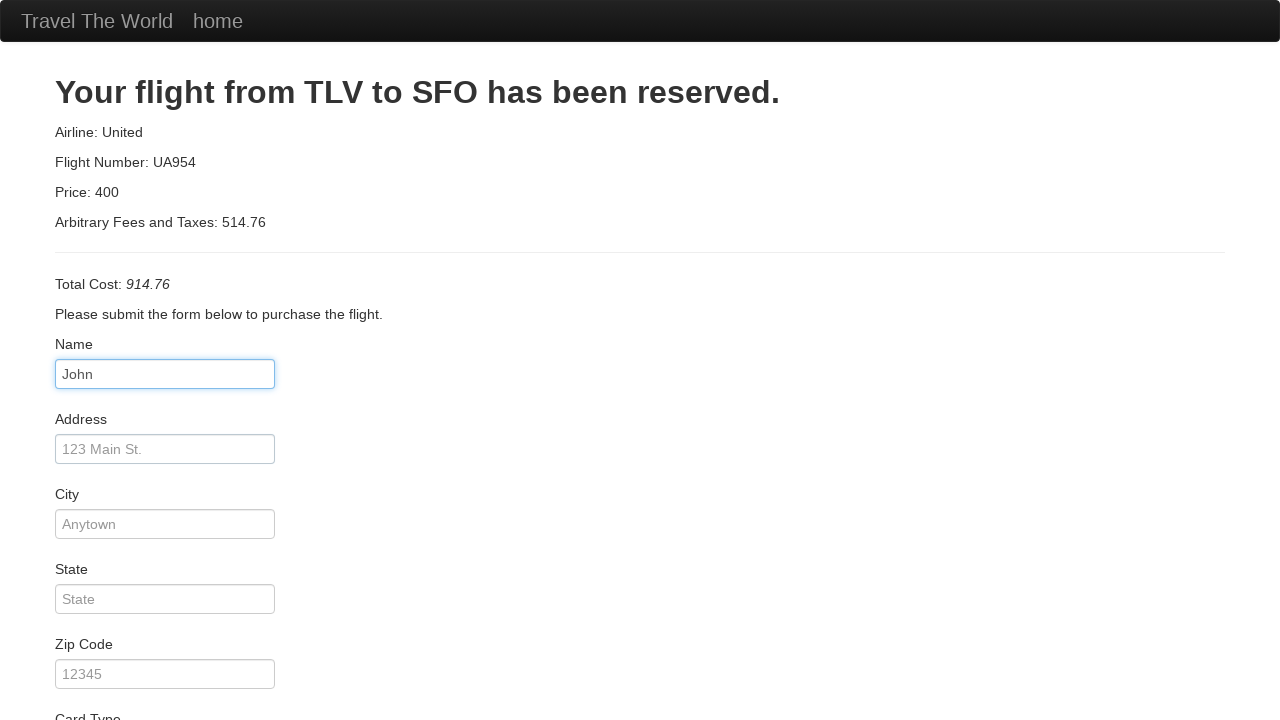

Entered 'Lennon' in address field on #address
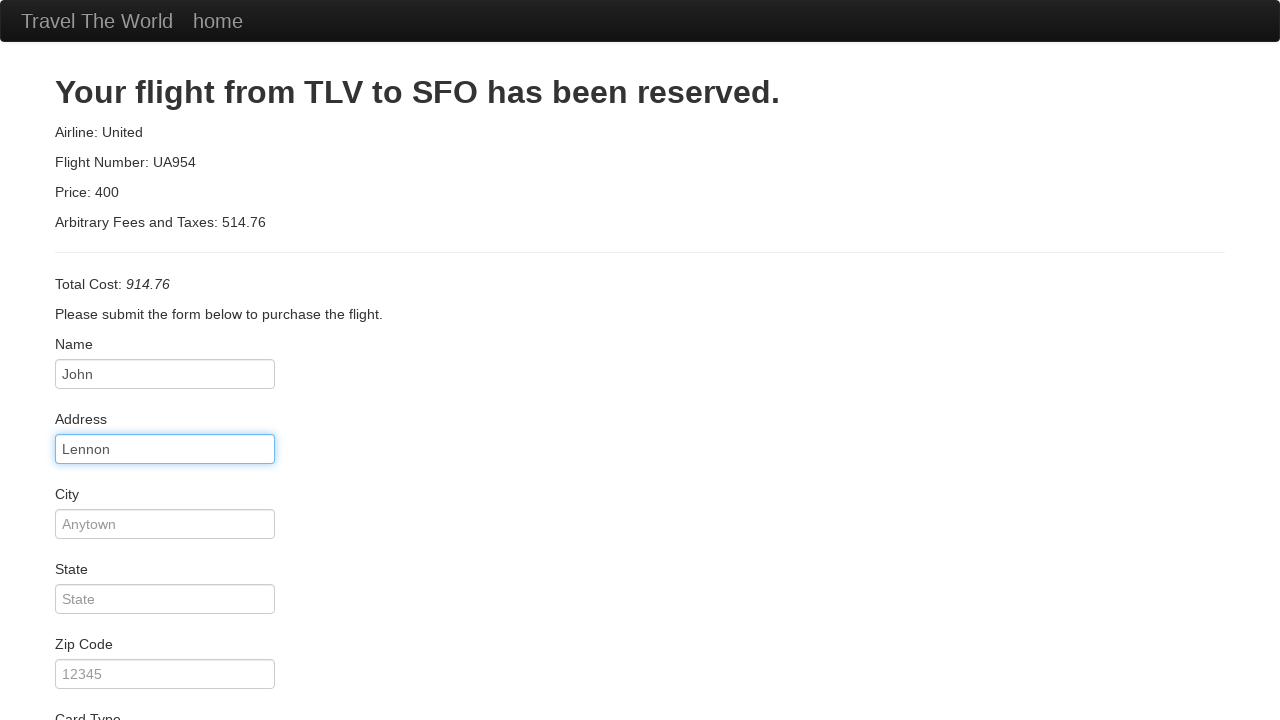

Clicked on city field at (165, 524) on #city
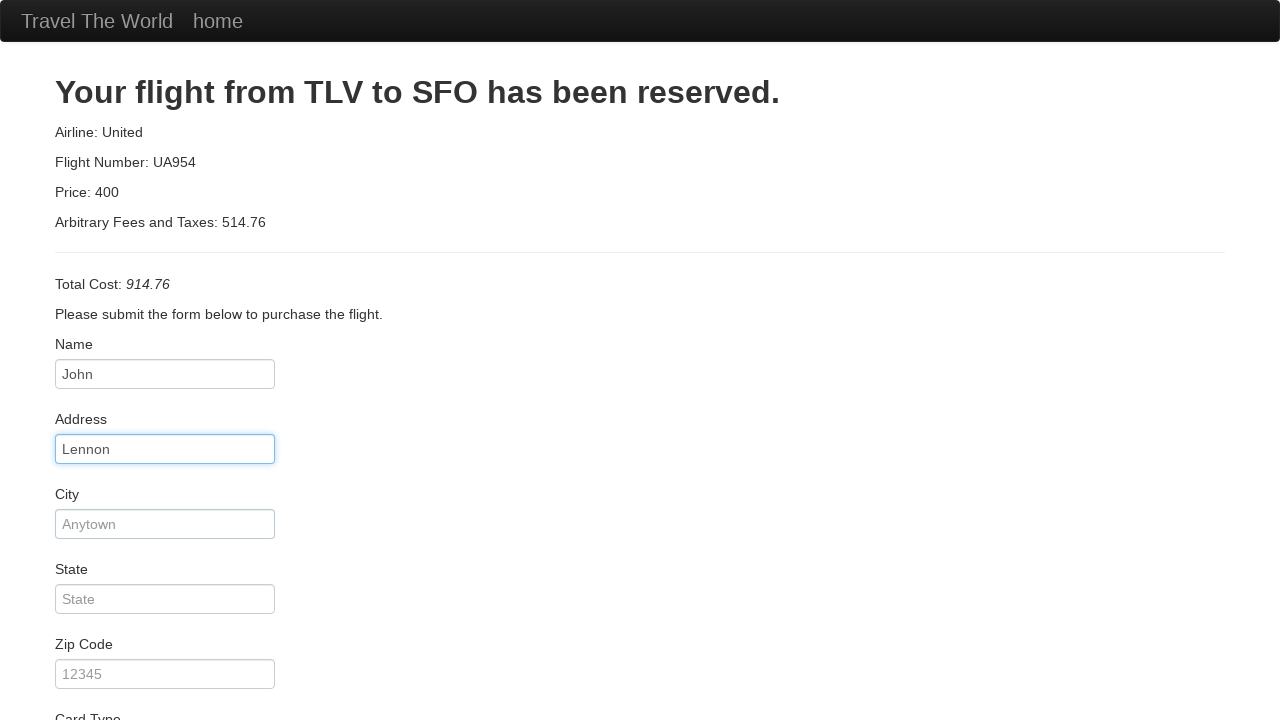

Entered 'Arkham' in city field on #city
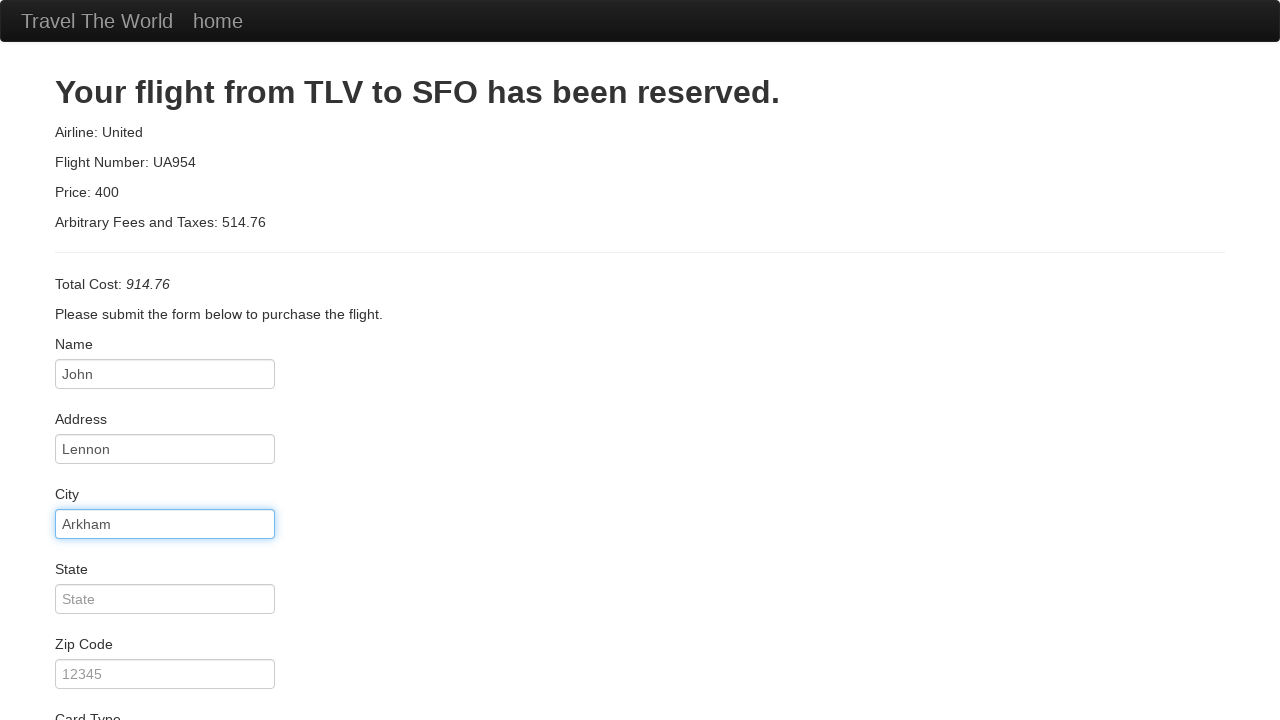

Clicked on state field at (165, 599) on #state
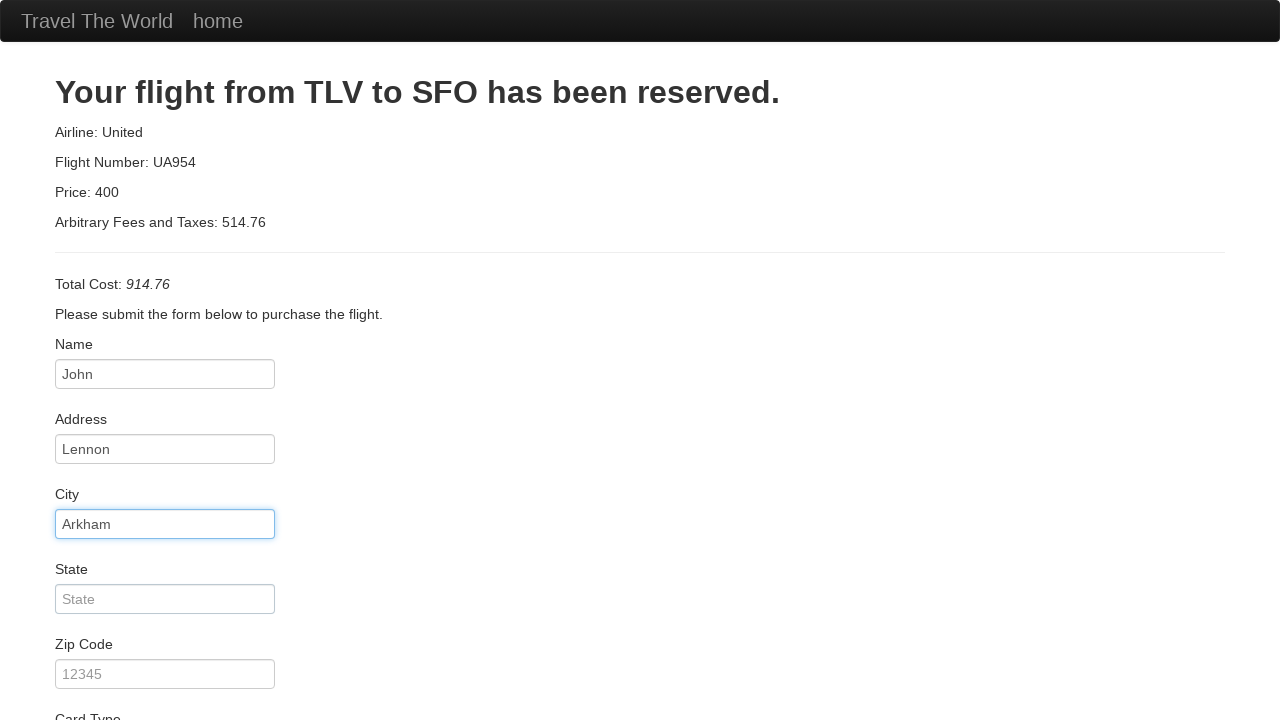

Entered 'Mississippi' in state field on #state
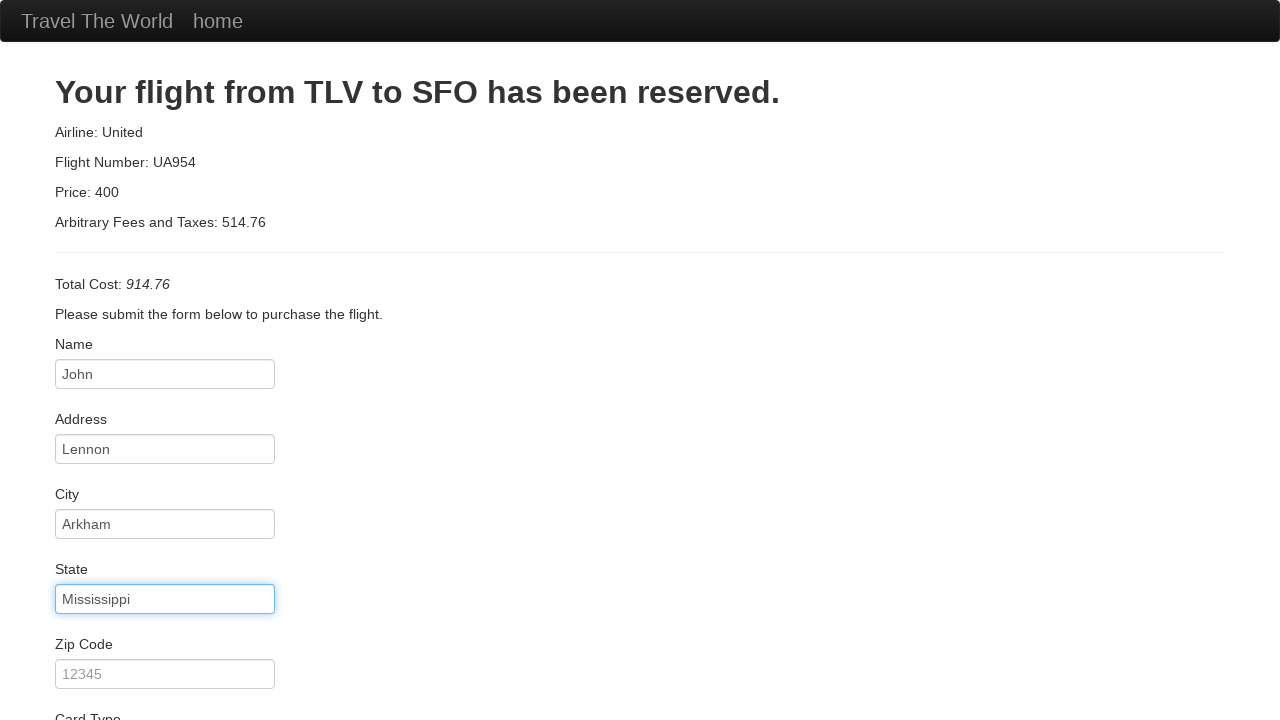

Clicked on zip code field at (165, 674) on #zipCode
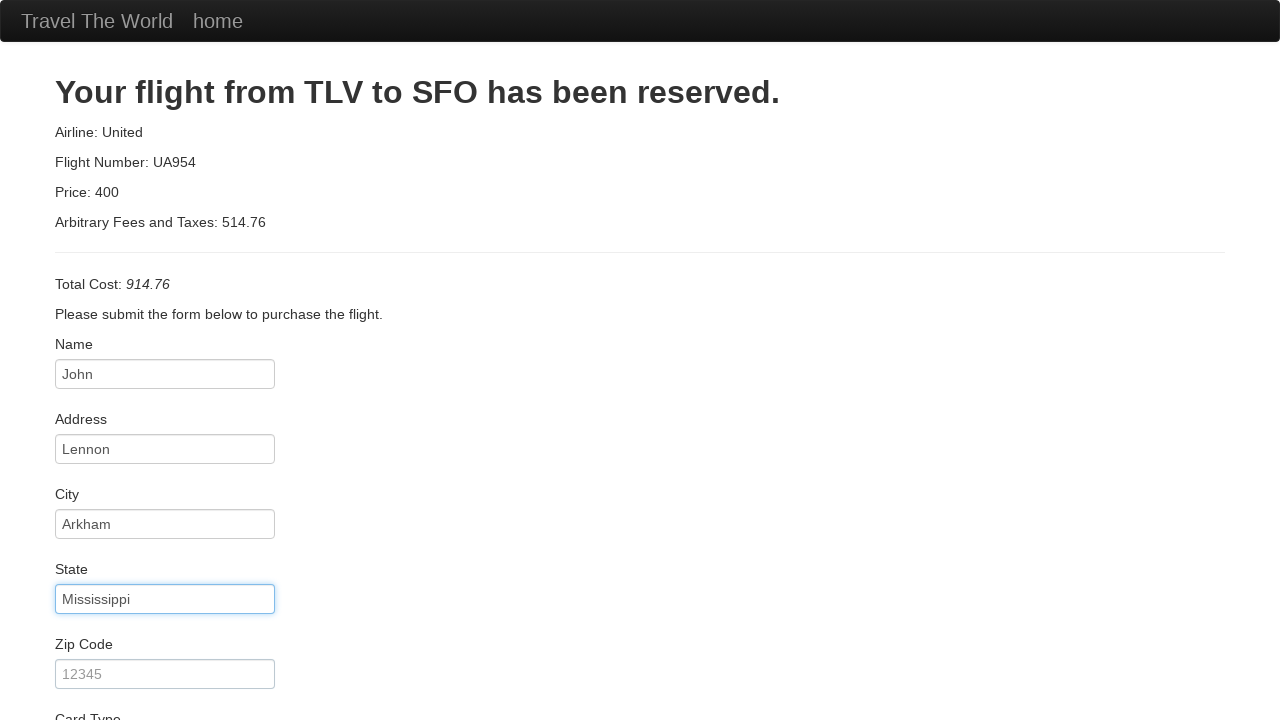

Entered '12345' in zip code field on #zipCode
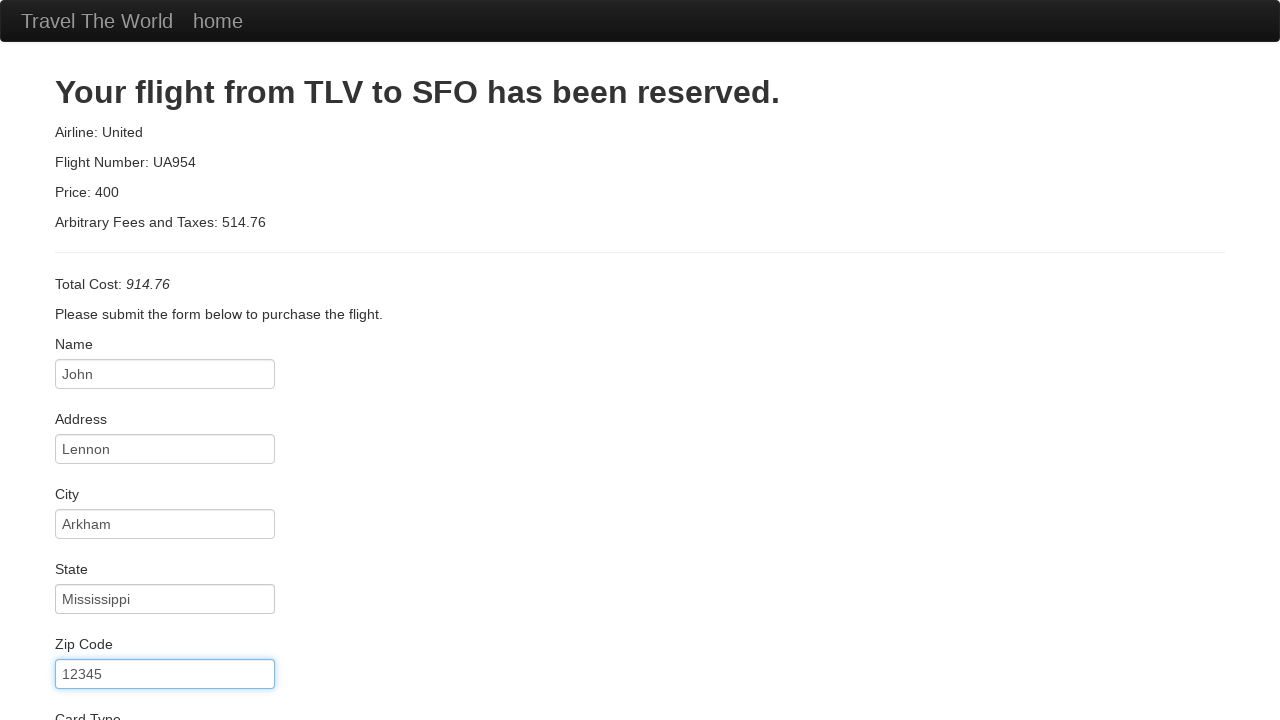

Clicked on card type dropdown at (165, 360) on #cardType
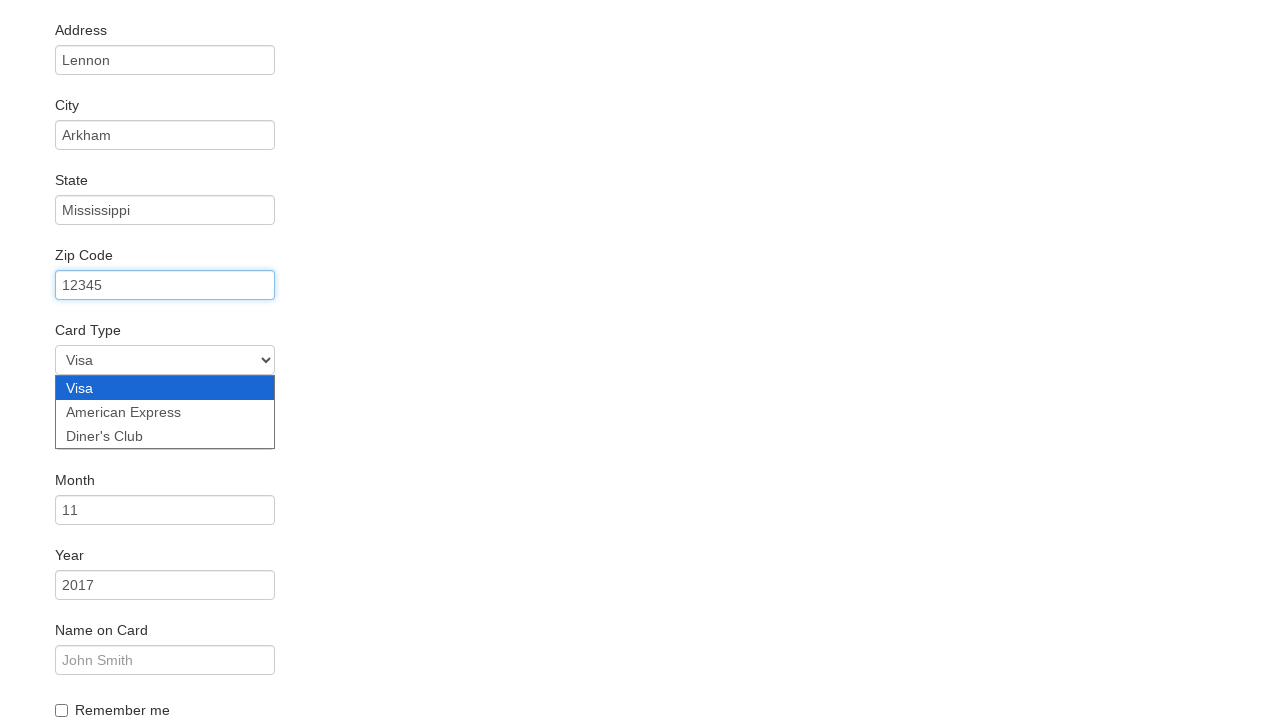

Selected American Express as card type on #cardType
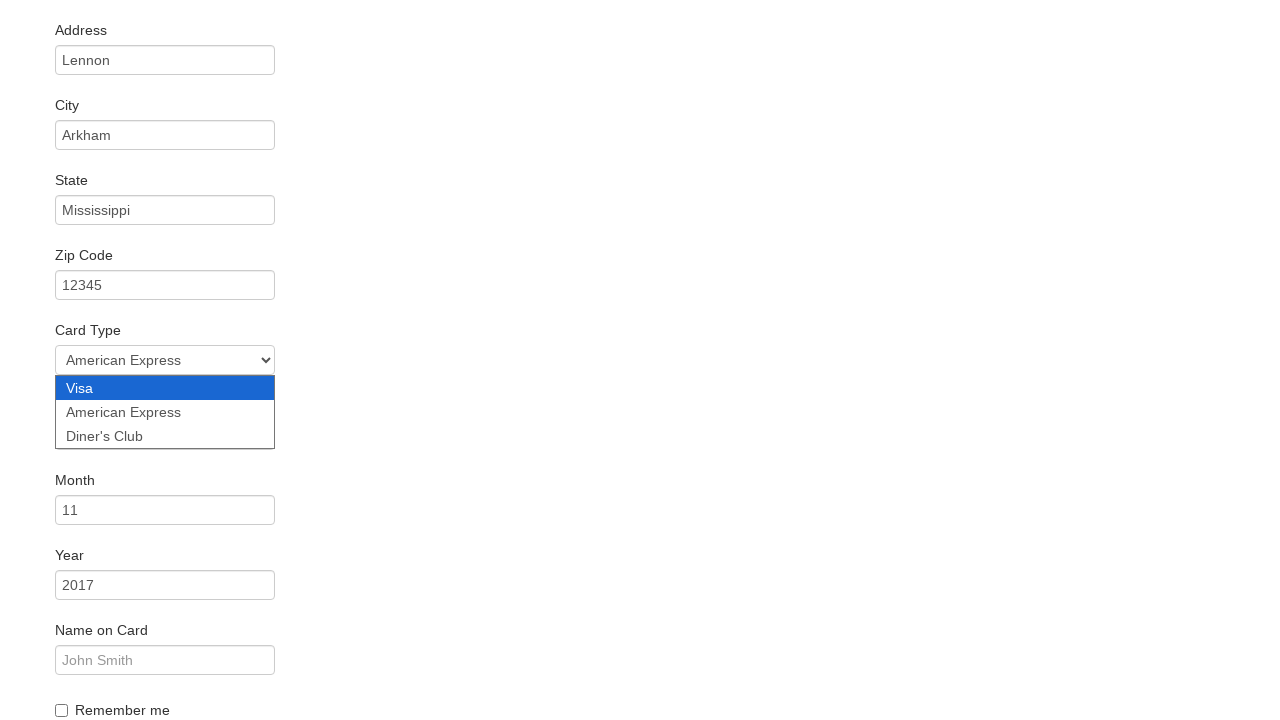

Clicked on credit card number field at (165, 435) on #creditCardNumber
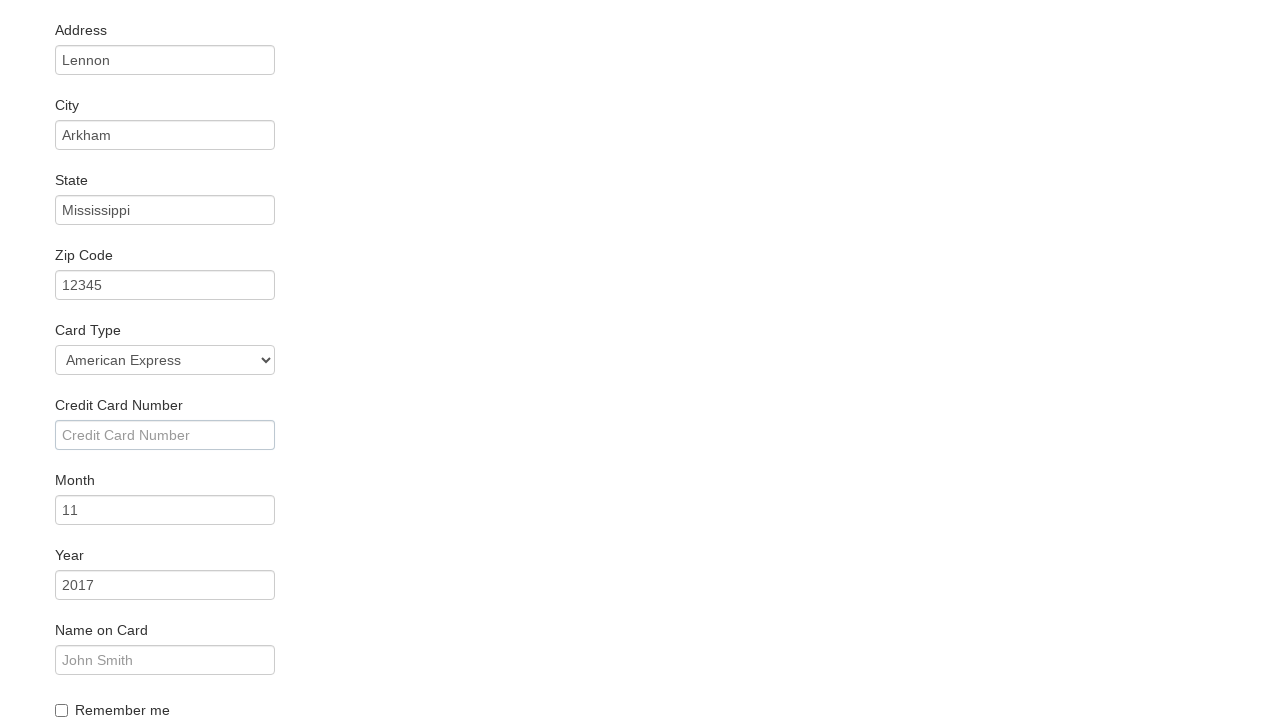

Entered credit card number on #creditCardNumber
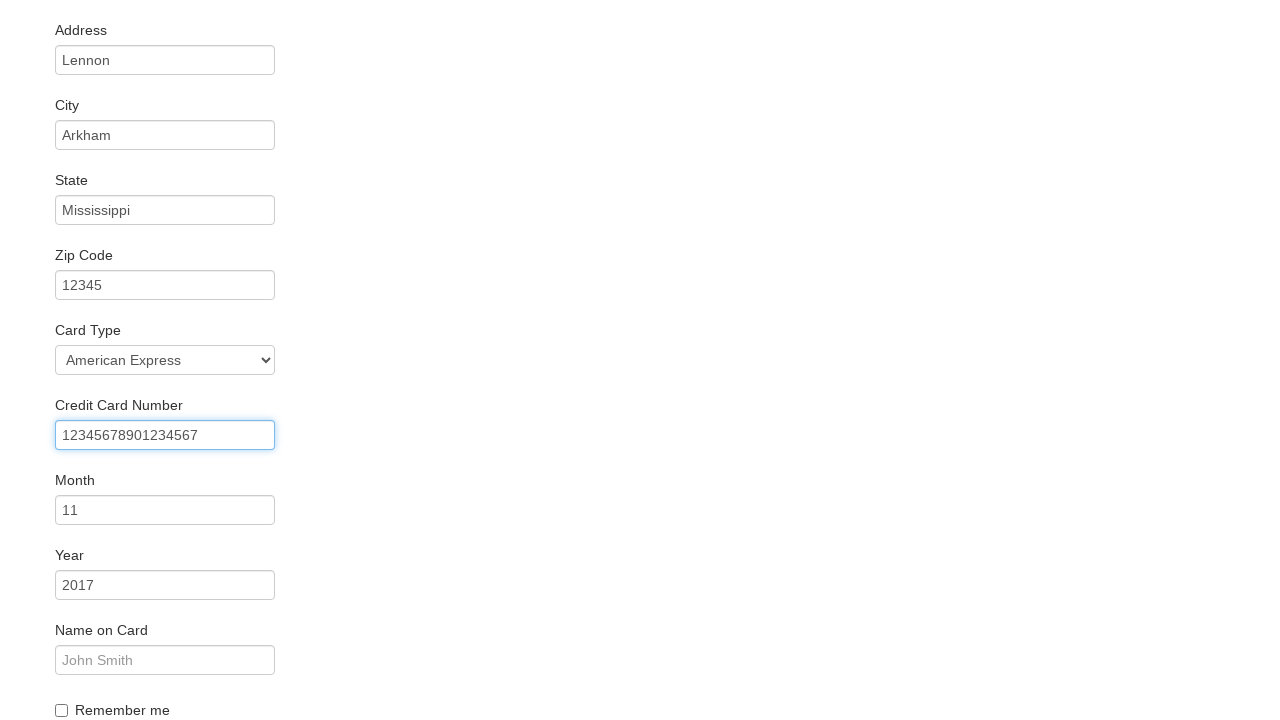

Clicked on credit card month field at (165, 510) on #creditCardMonth
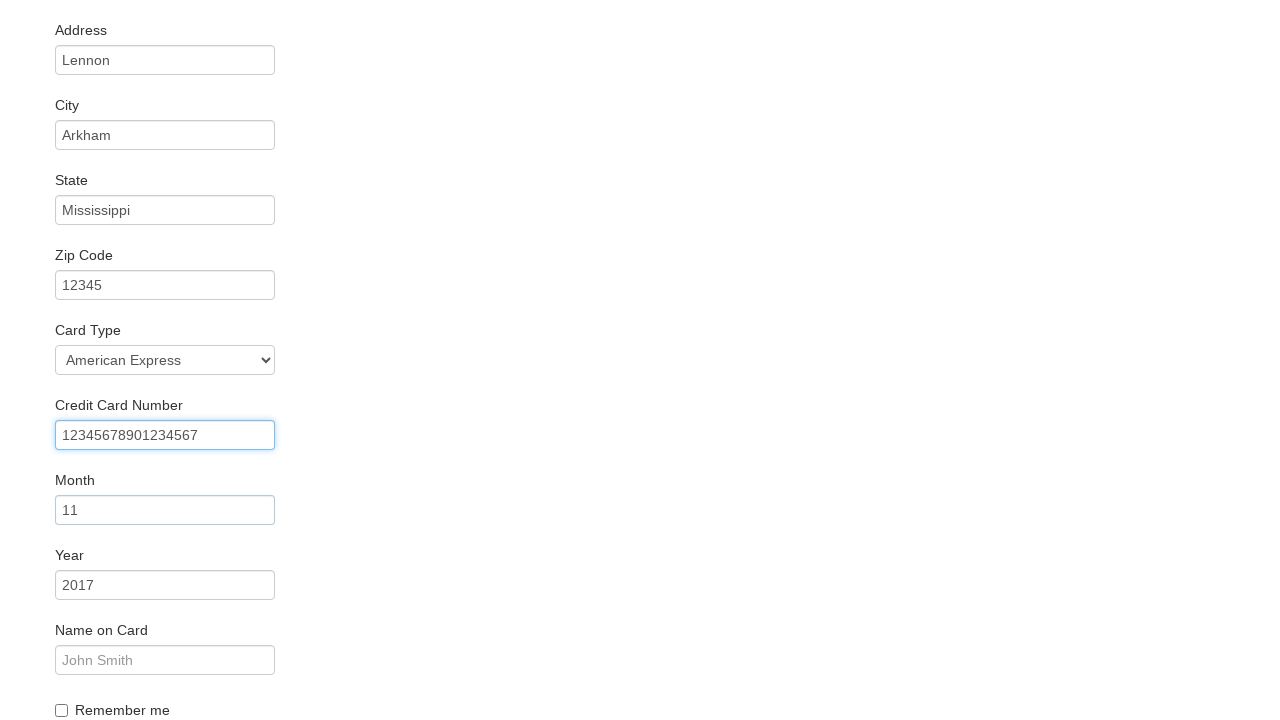

Entered '06' in credit card month field on #creditCardMonth
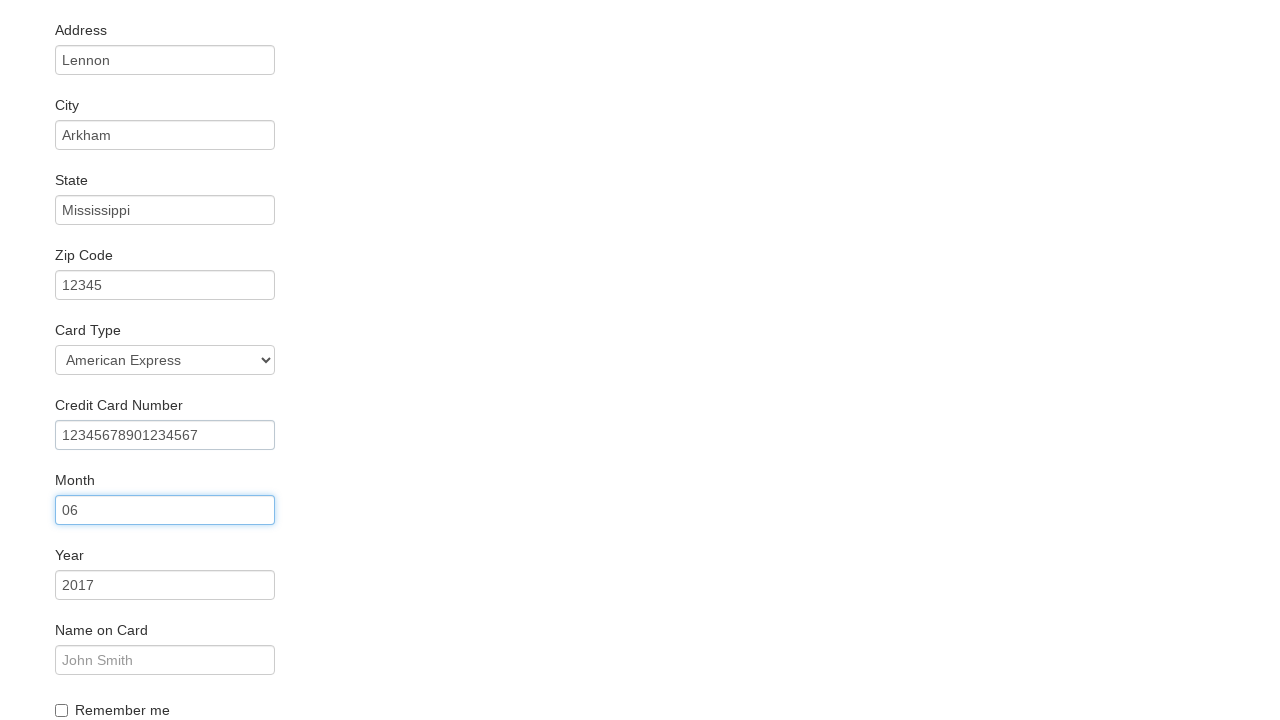

Clicked on credit card year field at (165, 585) on #creditCardYear
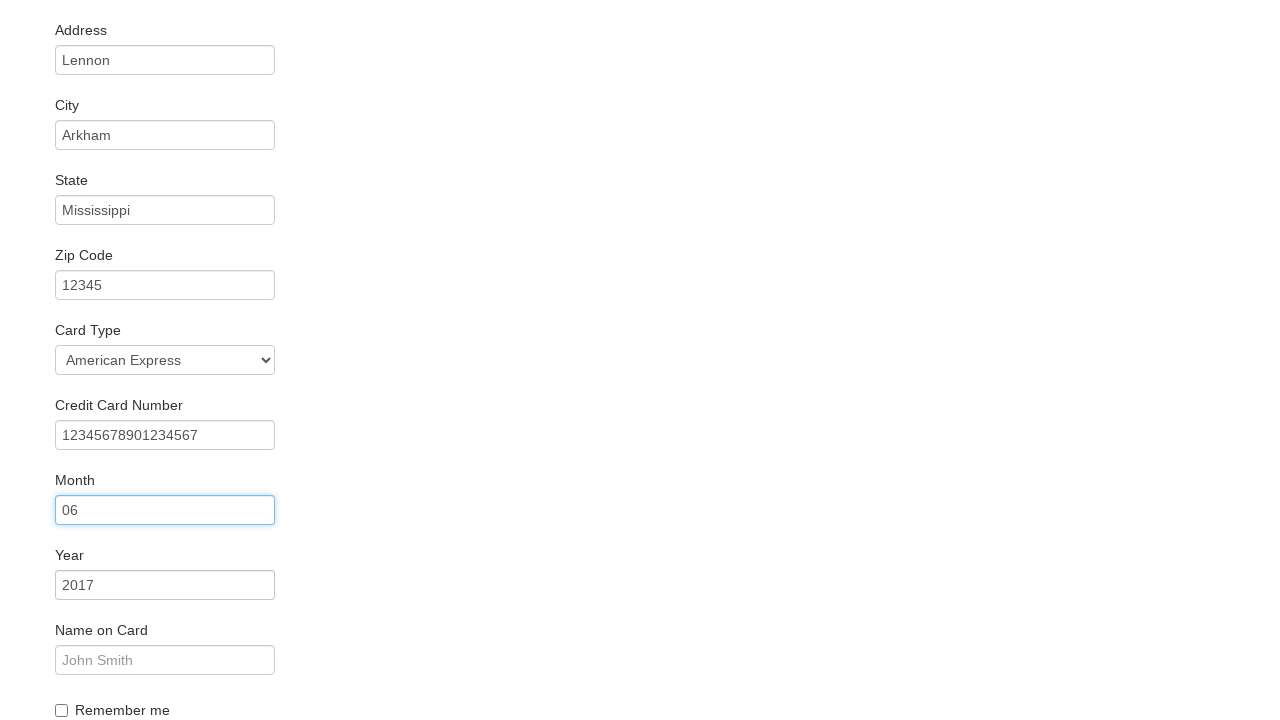

Entered '1984' in credit card year field on #creditCardYear
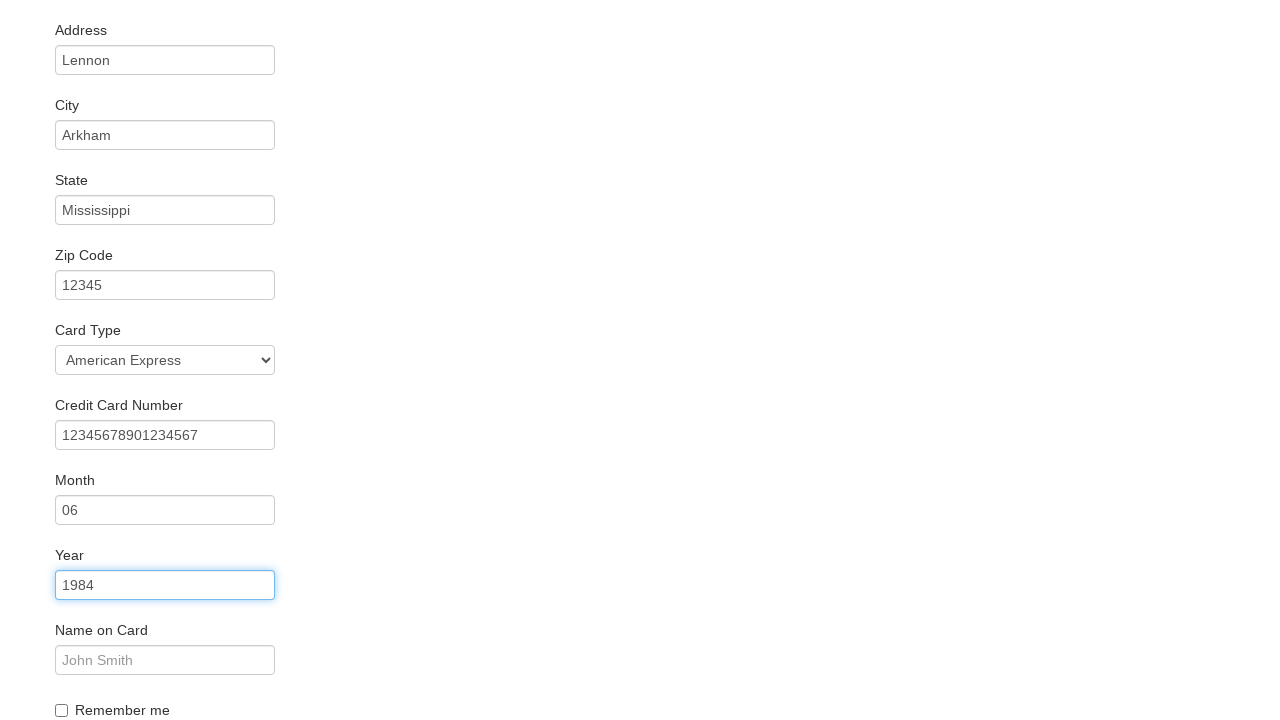

Clicked on name on card field at (165, 660) on #nameOnCard
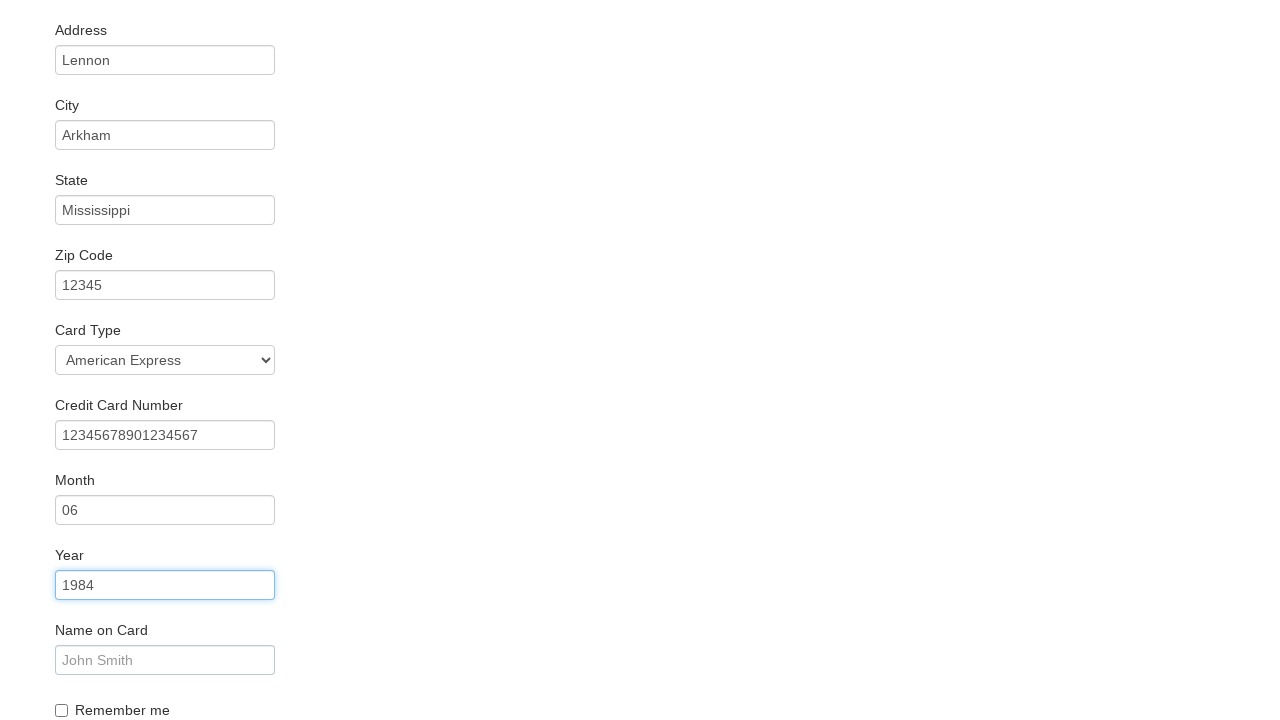

Entered 'John Lennon' in name on card field on #nameOnCard
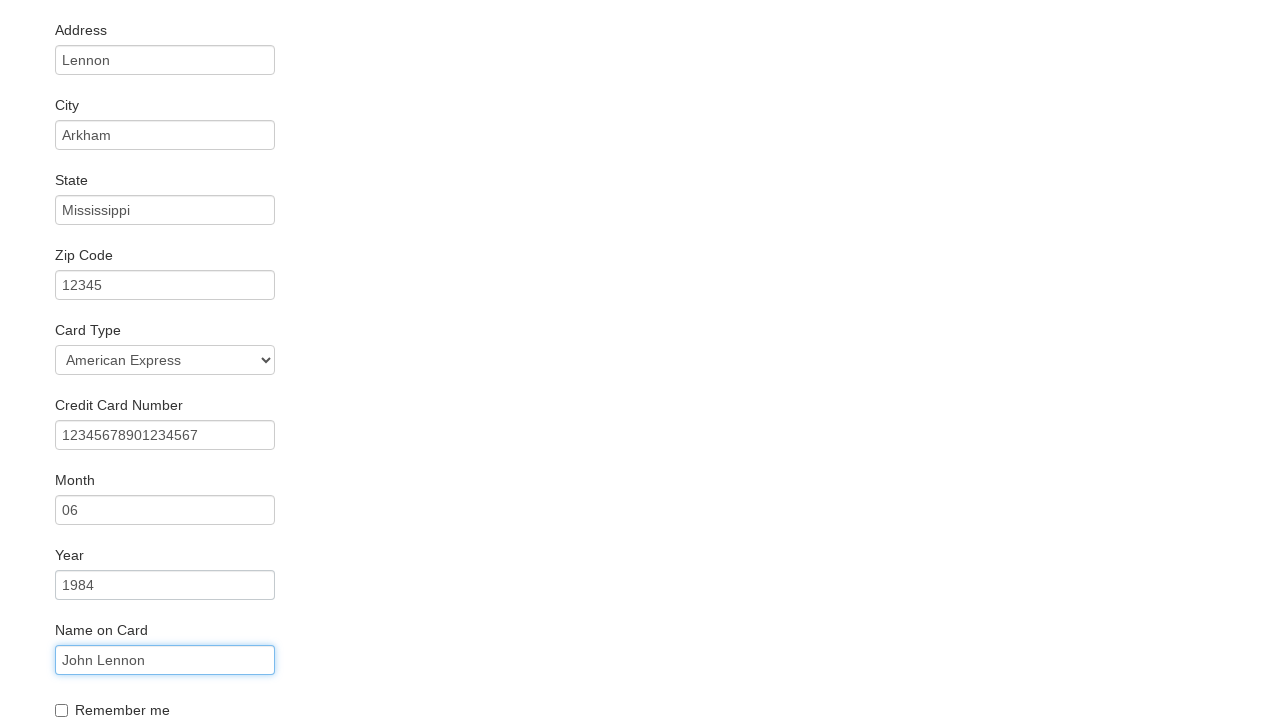

Checked the remember me checkbox at (62, 710) on #rememberMe
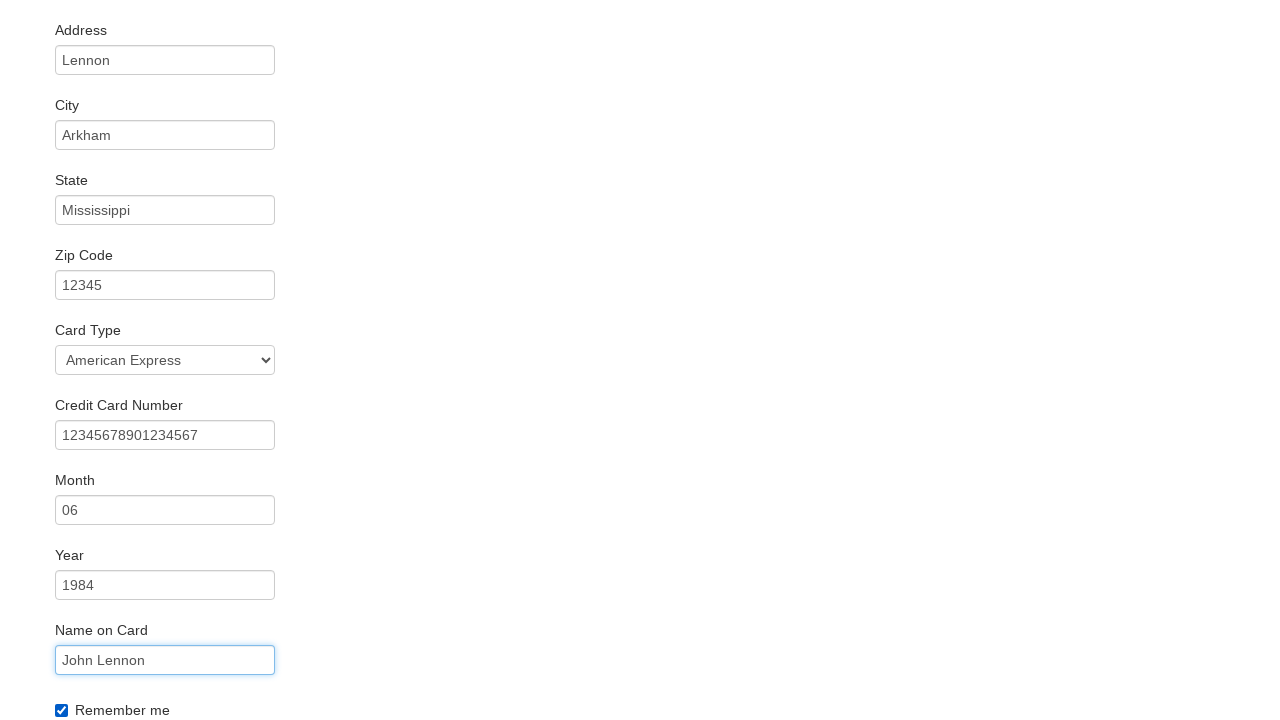

Clicked Purchase Flight button at (118, 685) on .btn-primary
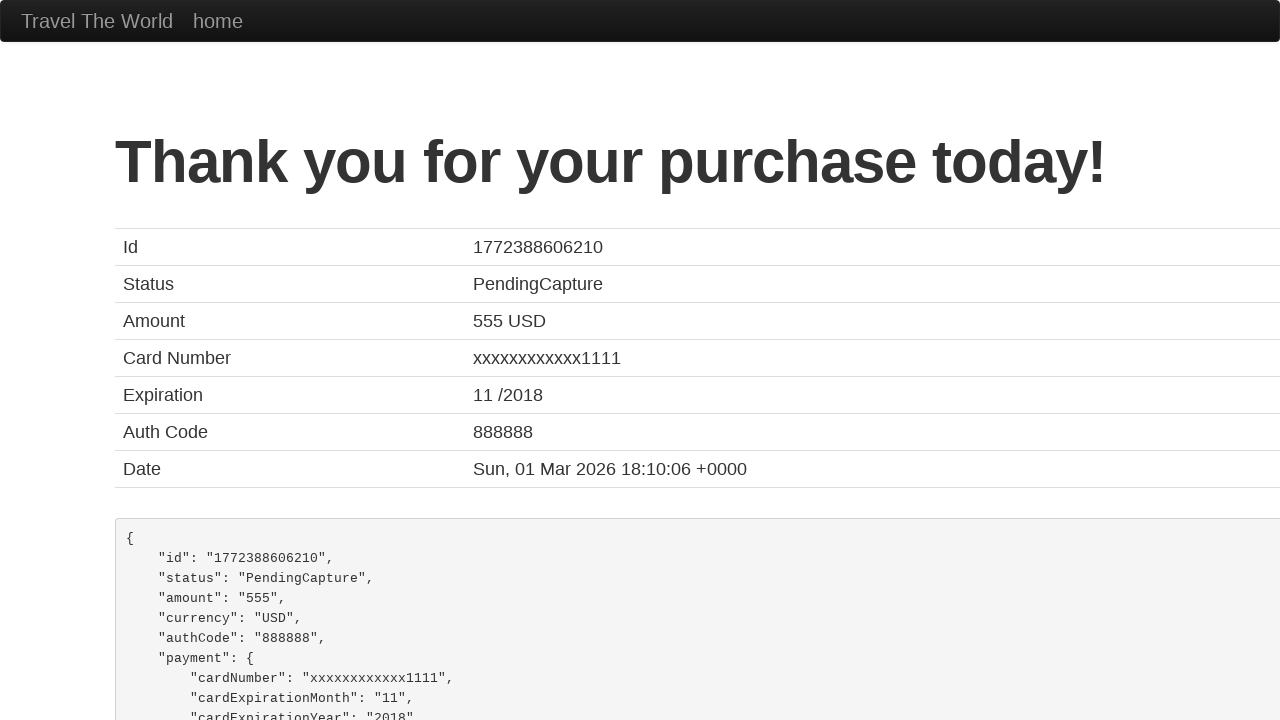

Confirmation page loaded and verified
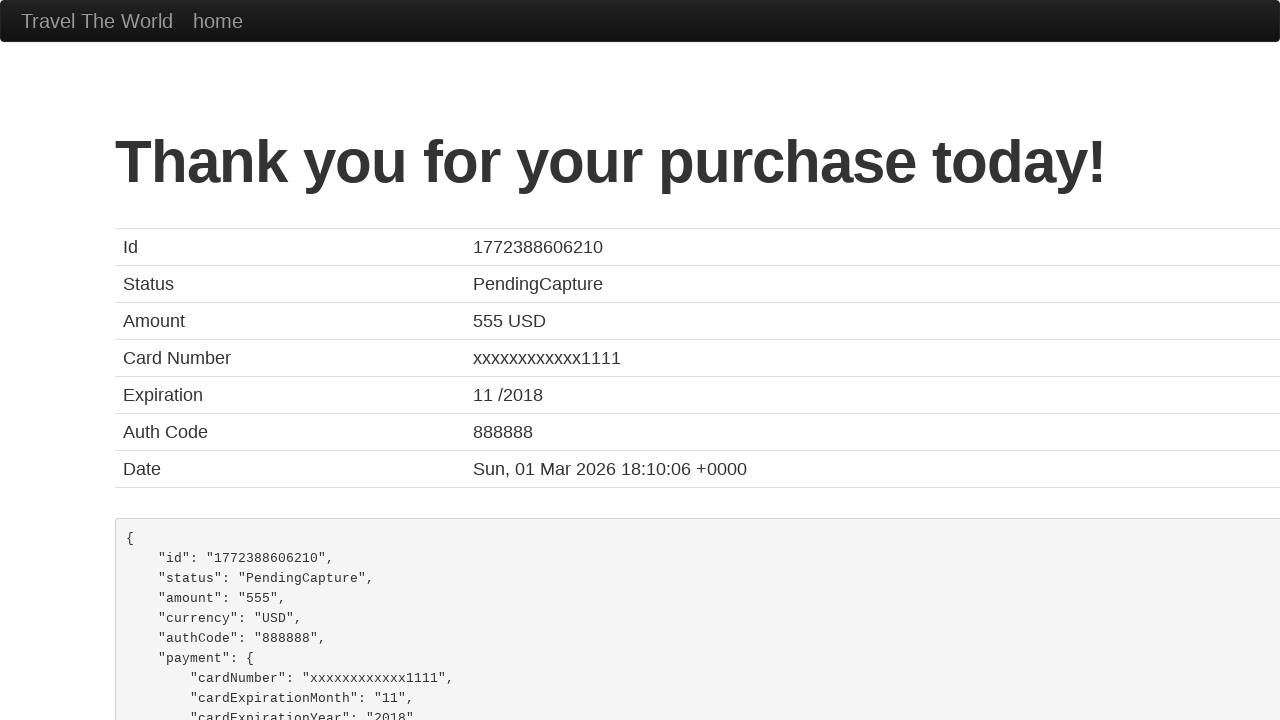

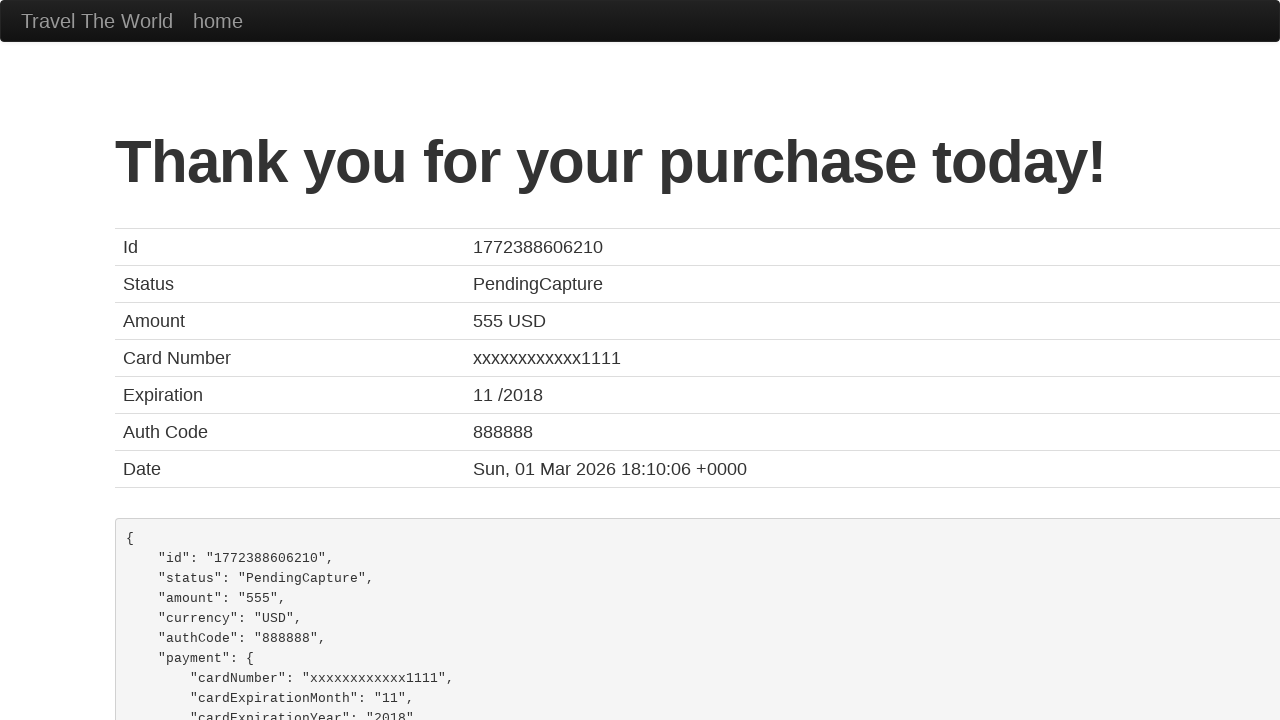